Tests right-click button functionality by performing a context click and verifying the message.

Starting URL: https://demoqa.com/buttons

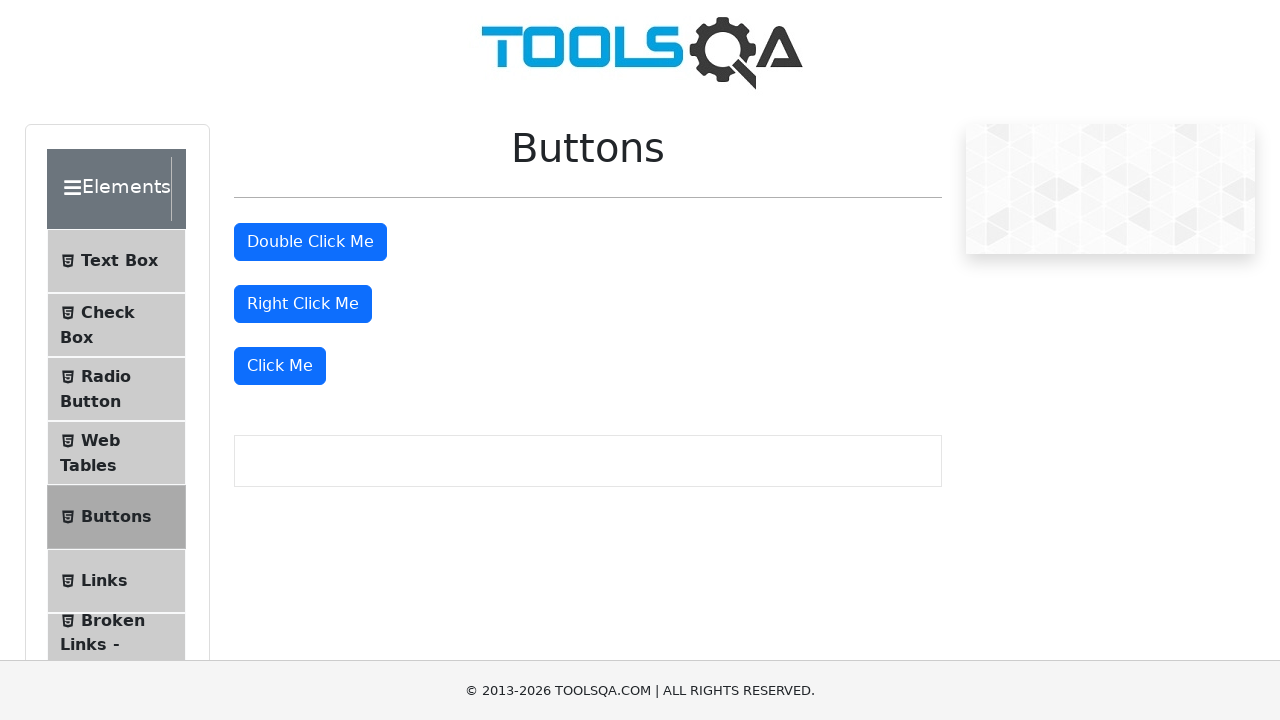

Right-clicked the right-click button at (303, 304) on #rightClickBtn
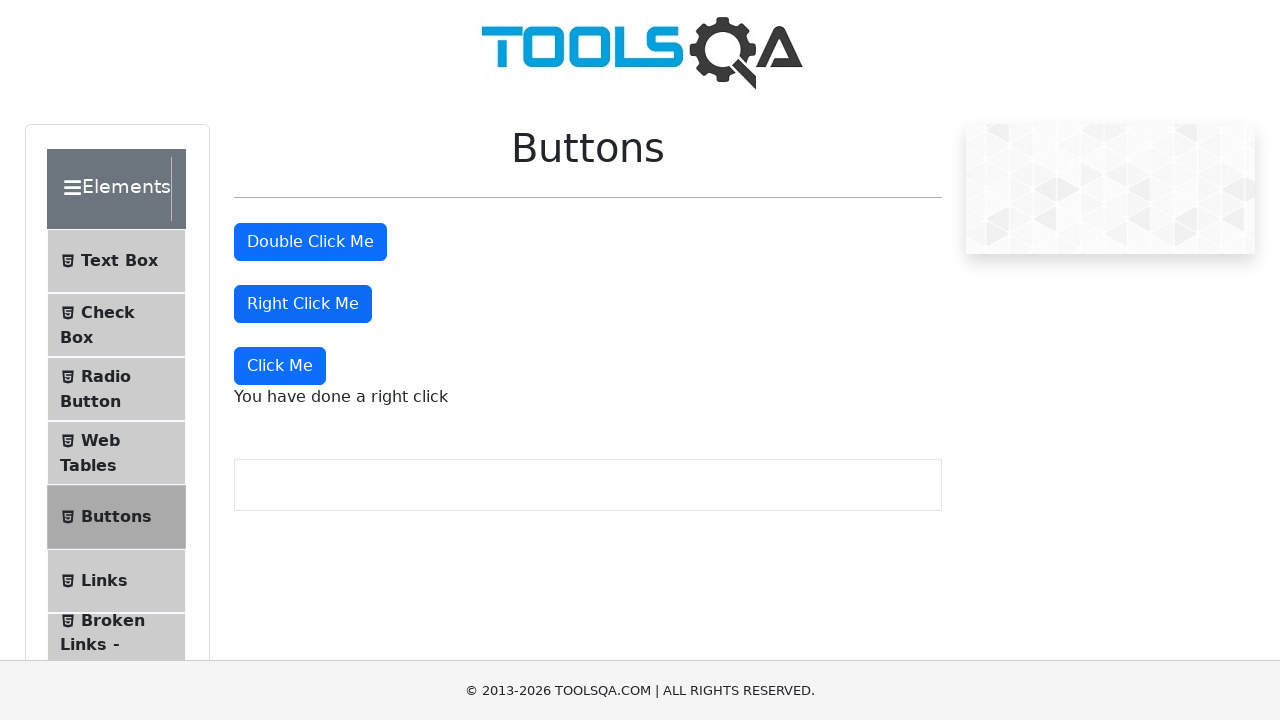

Right-click message appeared on page
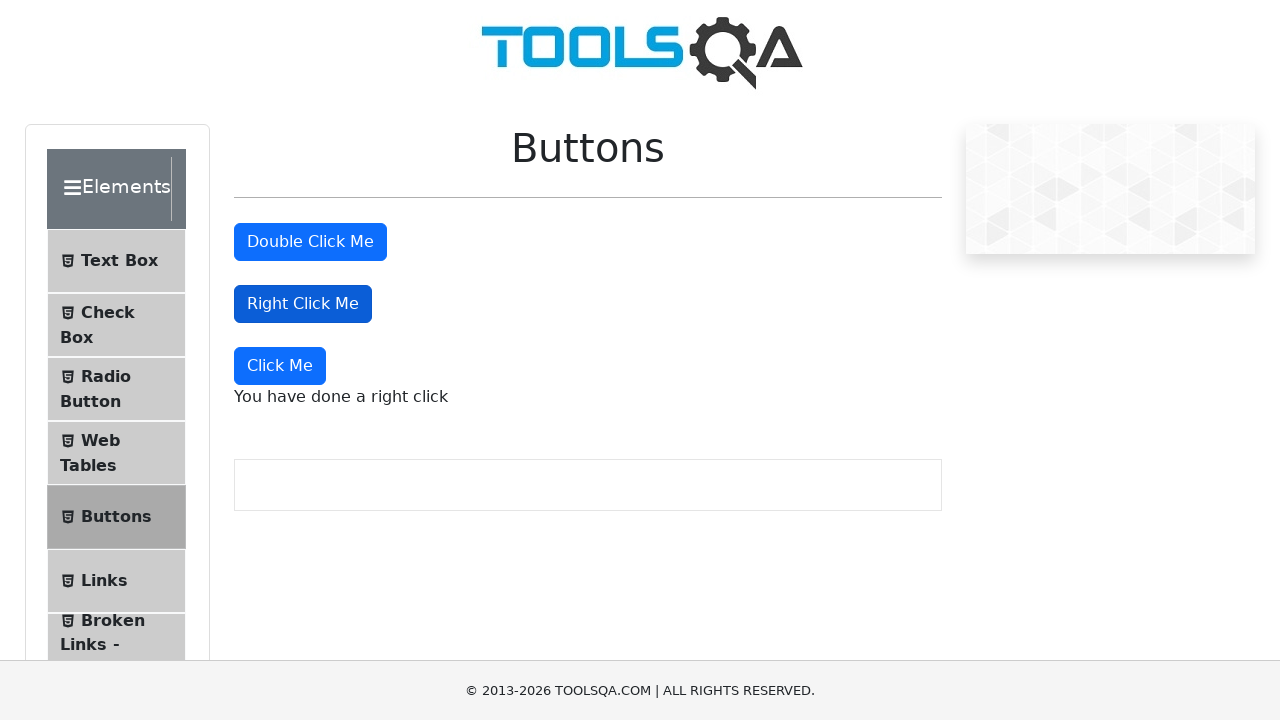

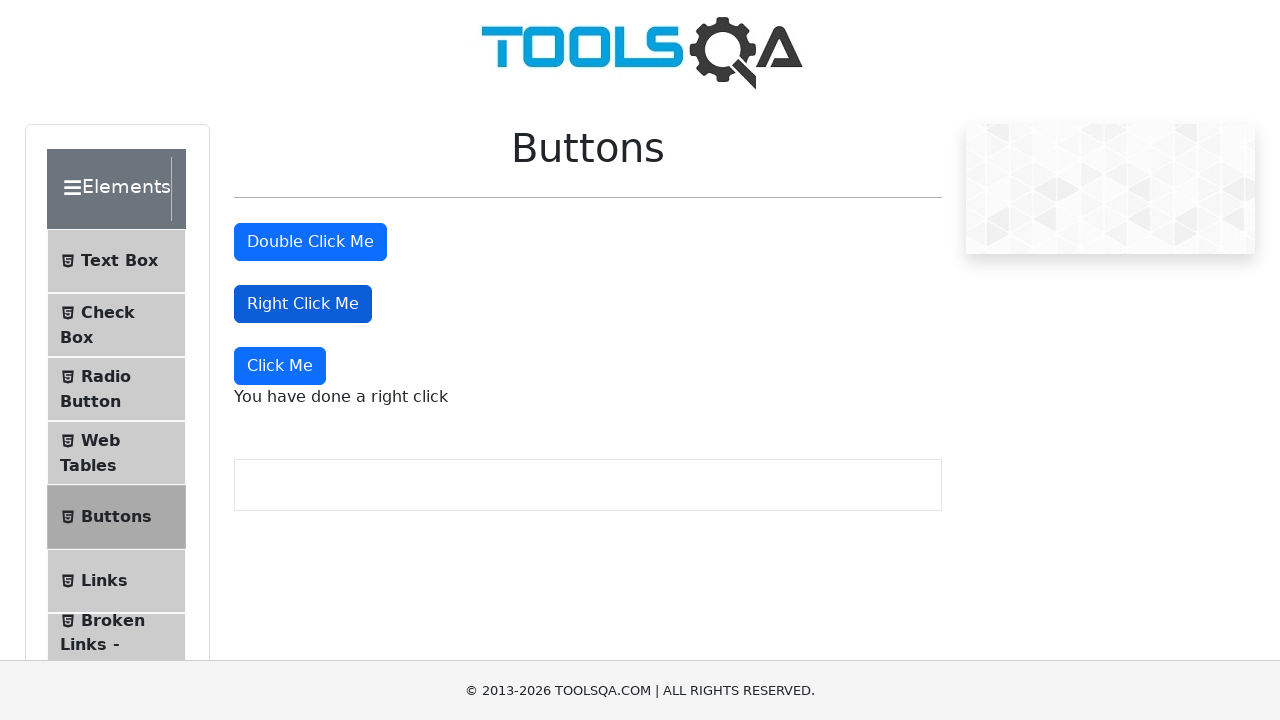